Tests mouse hover interactions on a nested menu system by hovering over main menu items and sub-menu items, then clicking on a sub-sub item.

Starting URL: https://demoqa.com/menu/

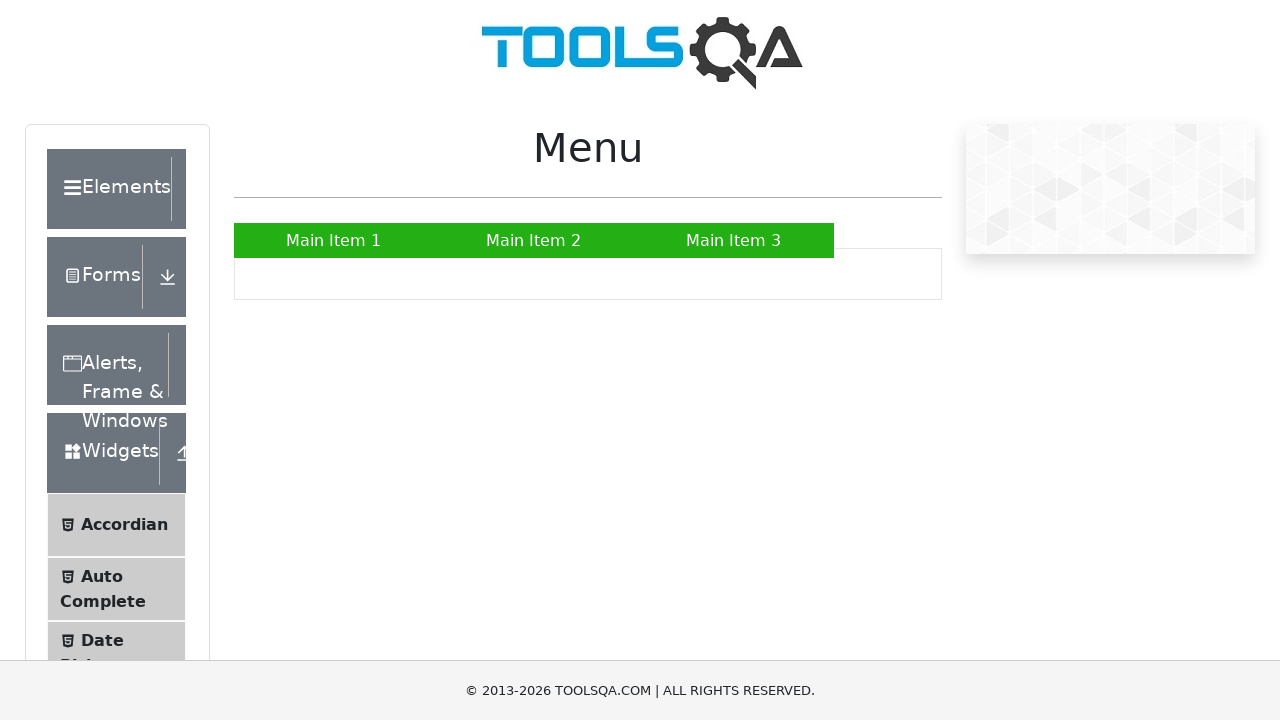

Hovered over Main Item 2 to reveal submenu at (534, 240) on xpath=//a[text()='Main Item 2']
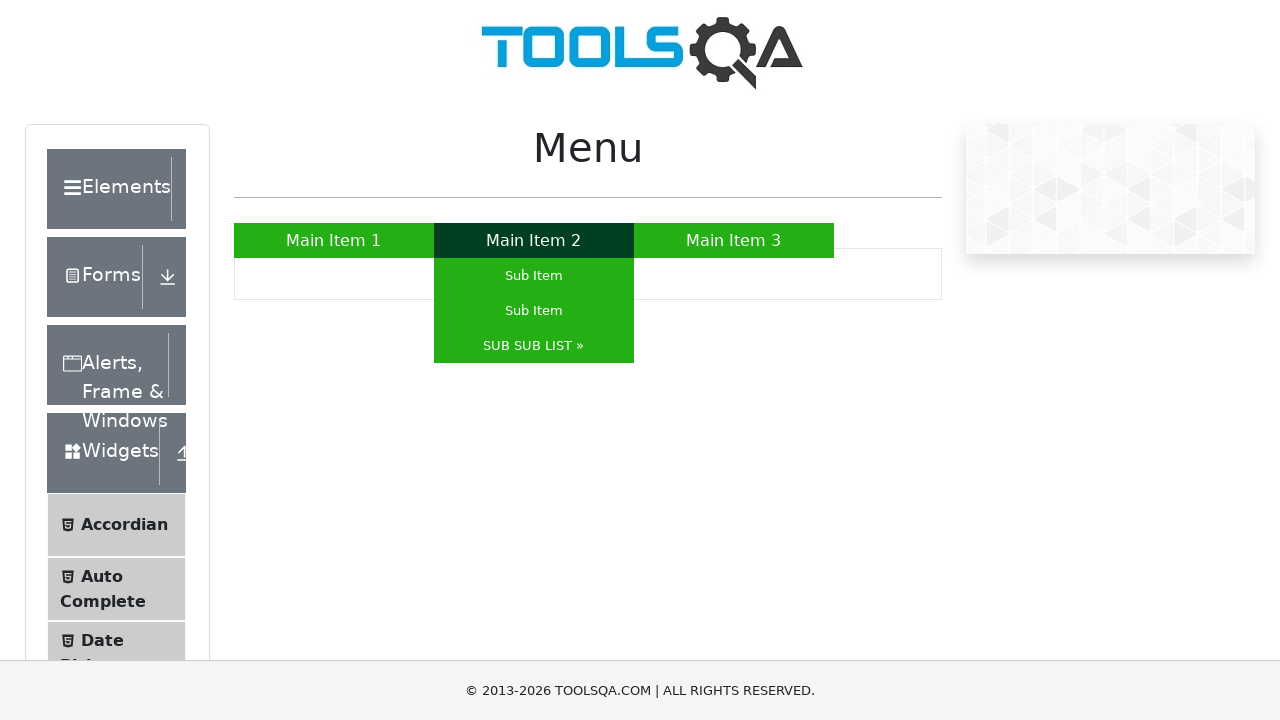

Hovered over SUB SUB LIST to reveal sub-submenu at (534, 346) on xpath=//a[text()='SUB SUB LIST »']
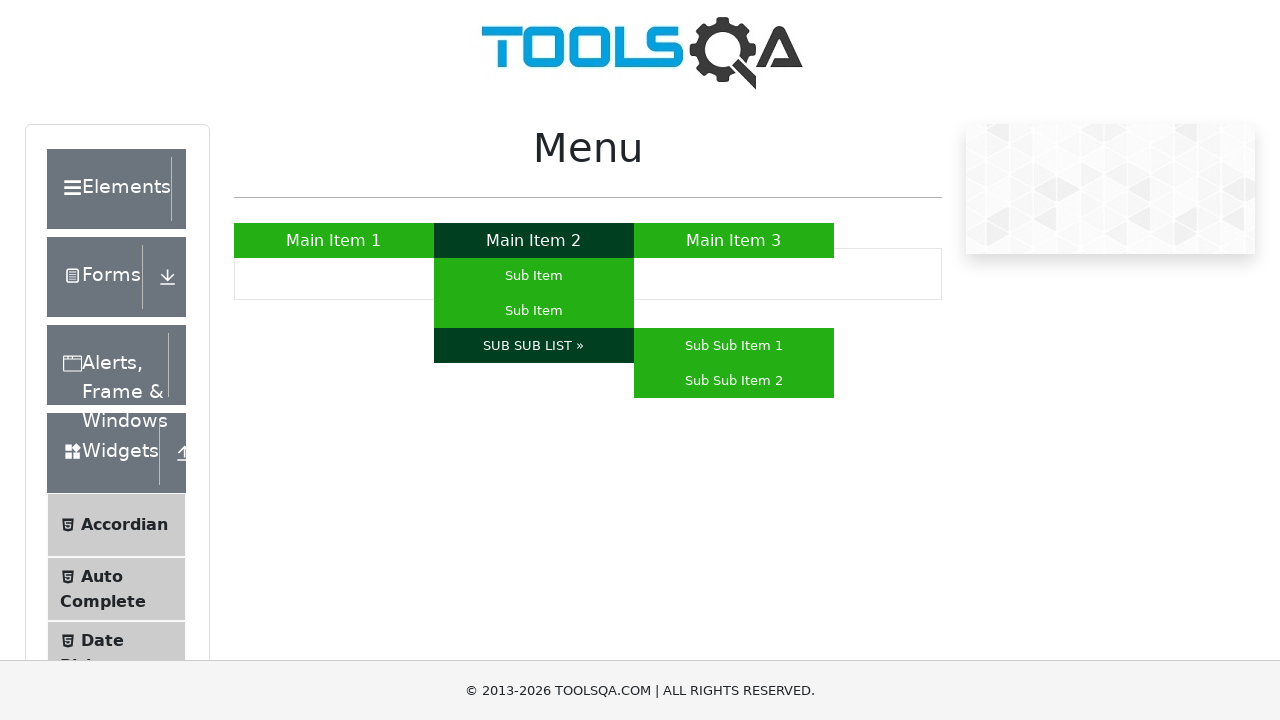

Sub Sub Item 1 became visible
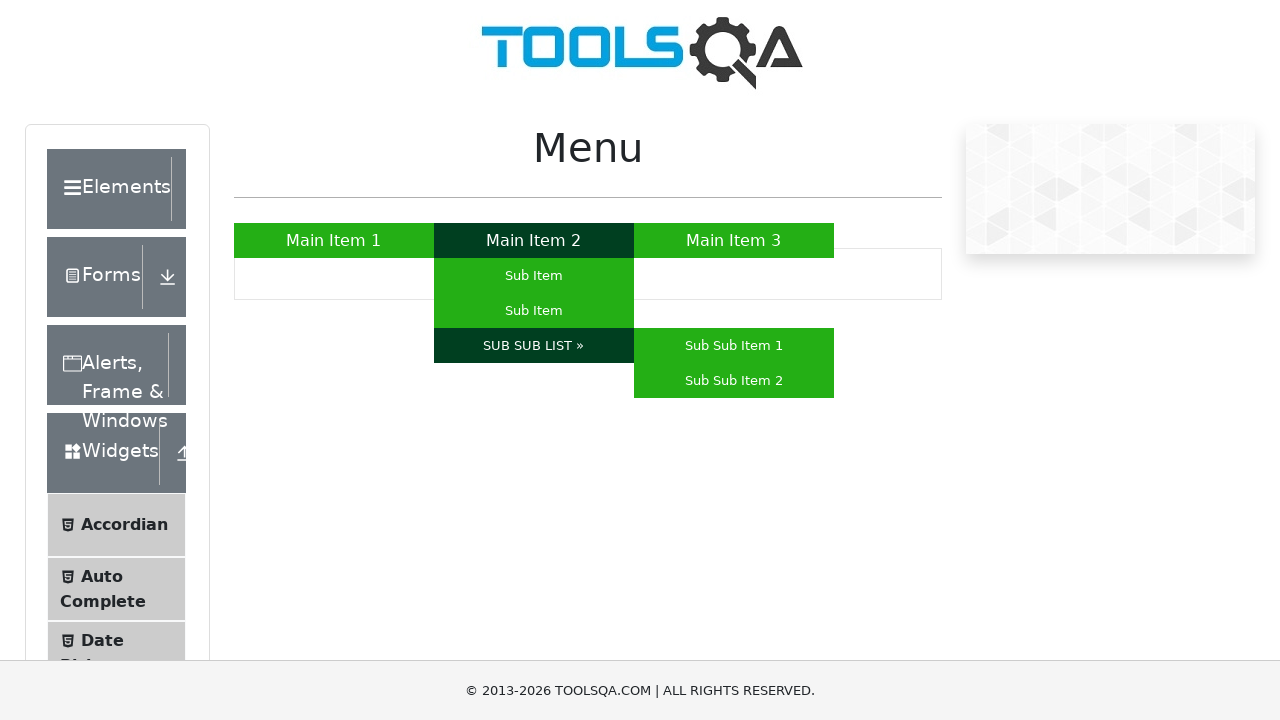

Clicked on Sub Sub Item 1 at (734, 346) on xpath=//a[text()='Sub Sub Item 1']
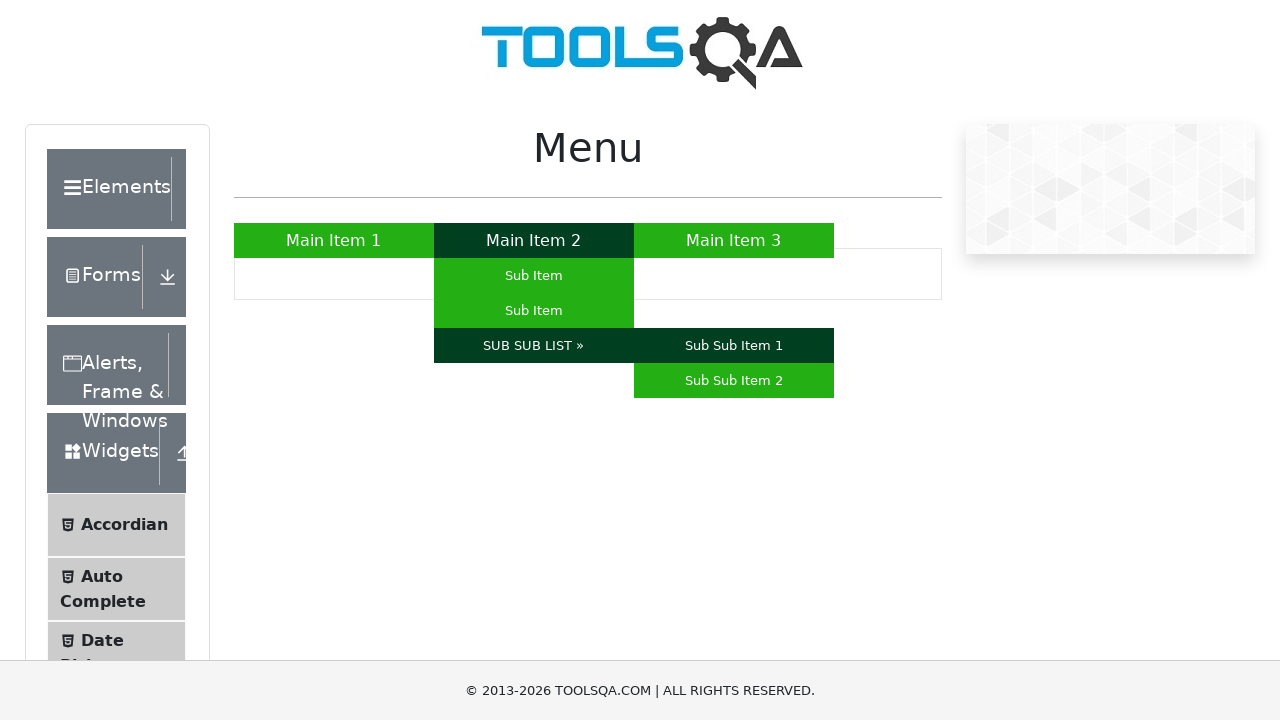

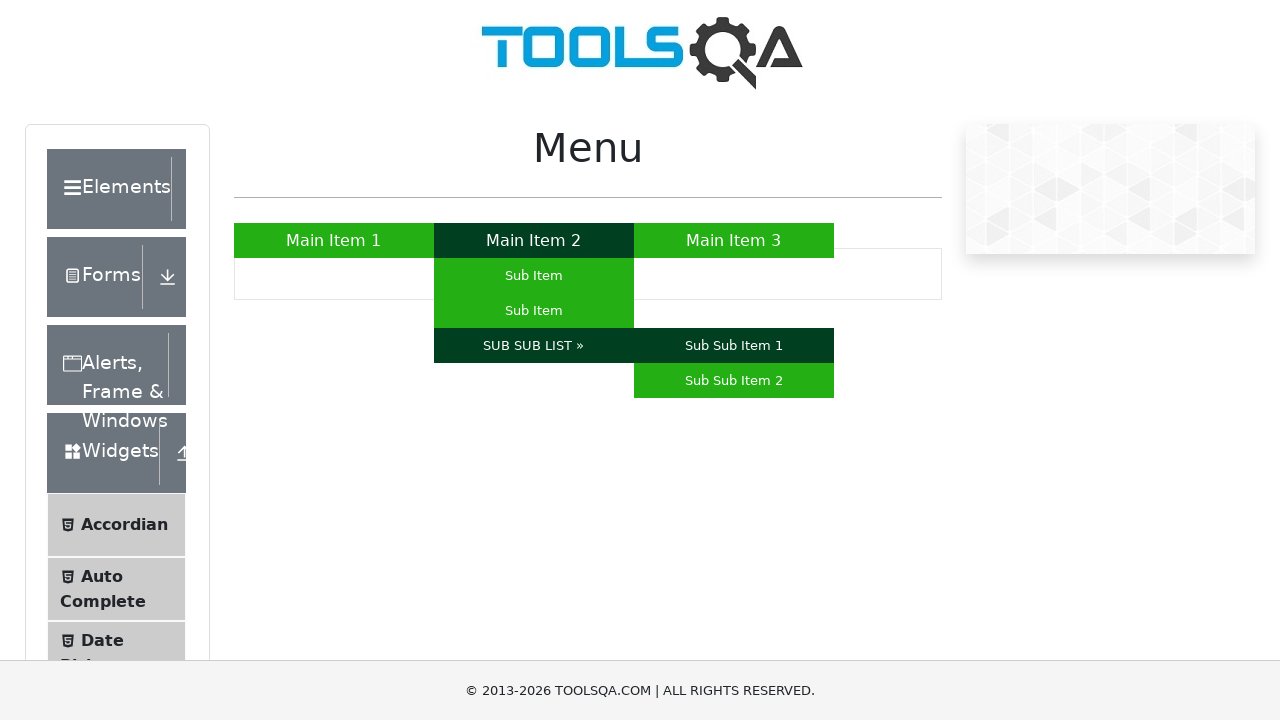